Tests adding a new person to the employee list by clicking Add Person, filling all form fields (name, surname, job, date of birth, languages, gender, status), and submitting the form.

Starting URL: https://kristinek.github.io/site/tasks/list_of_people

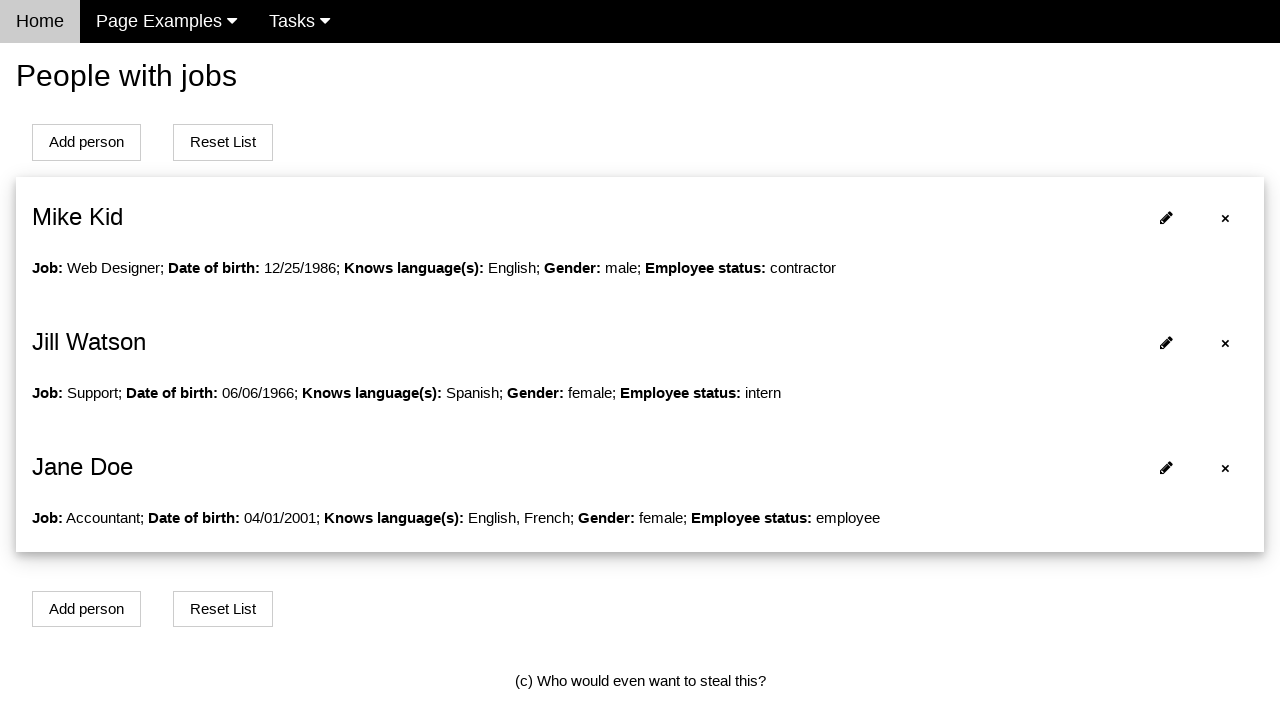

Clicked Add Person button to open form at (86, 142) on #addPersonBtn
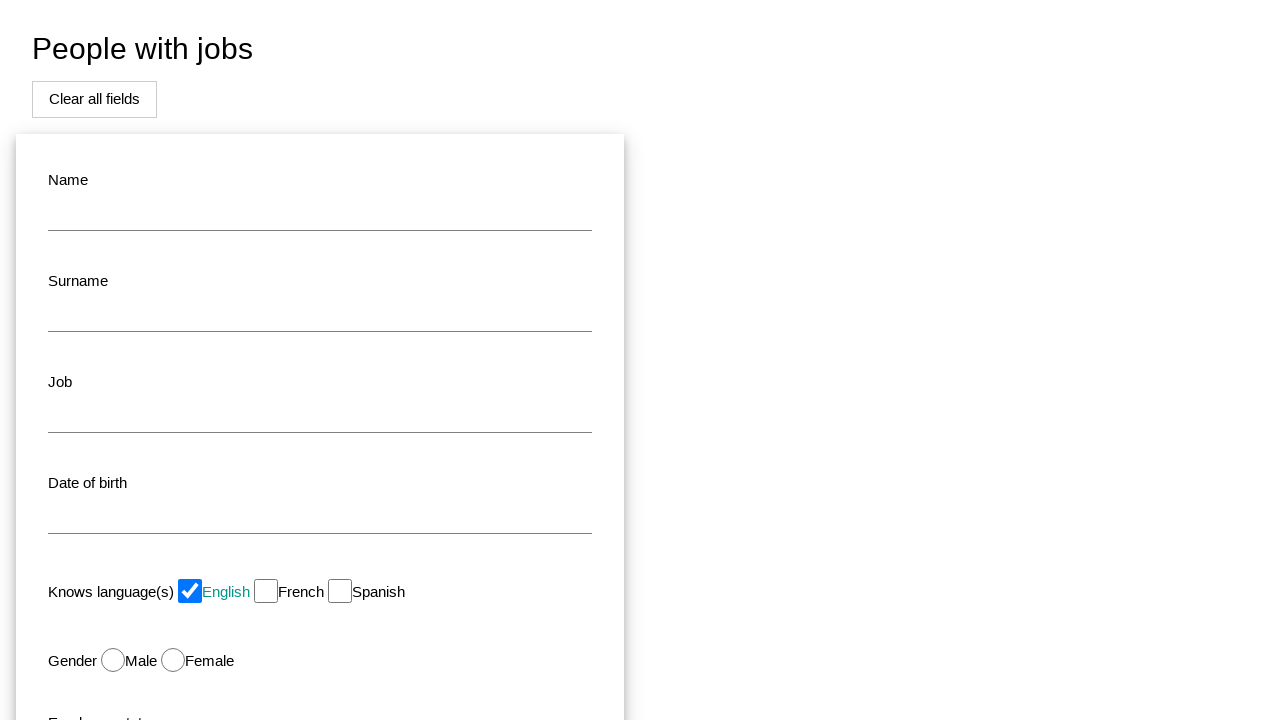

Filled name field with 'John' on #name
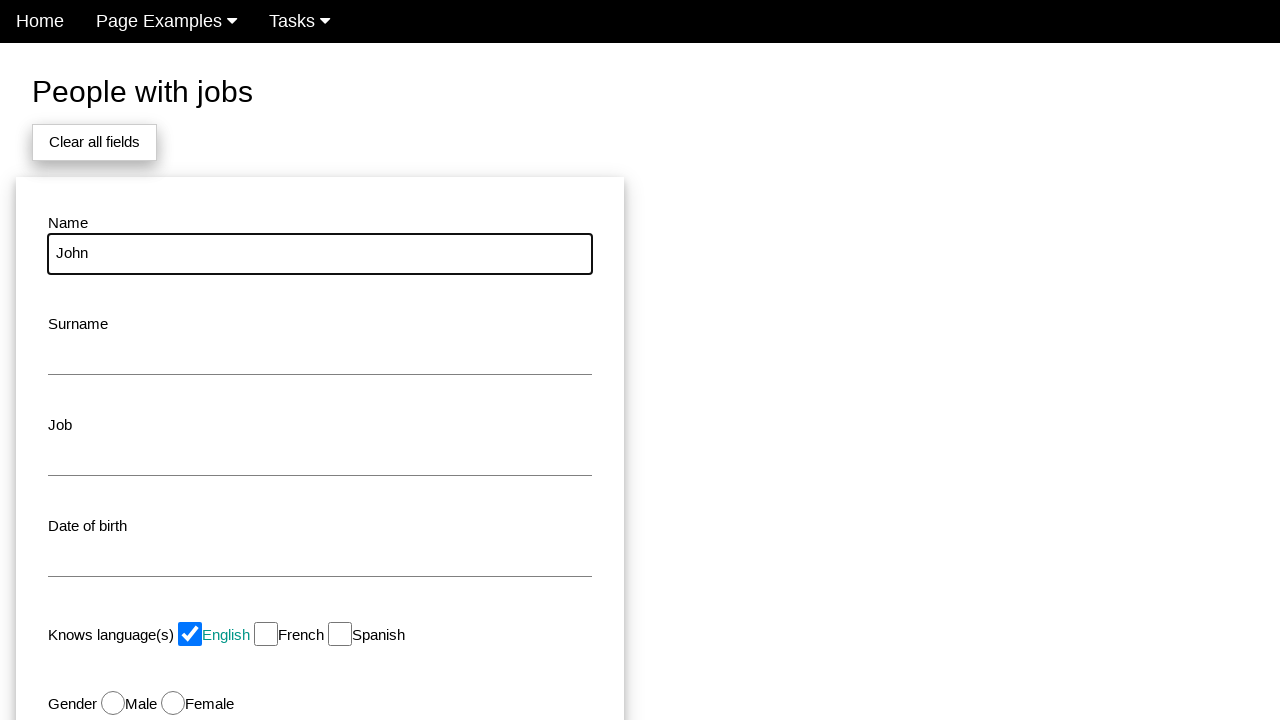

Filled surname field with 'Smith' on #surname
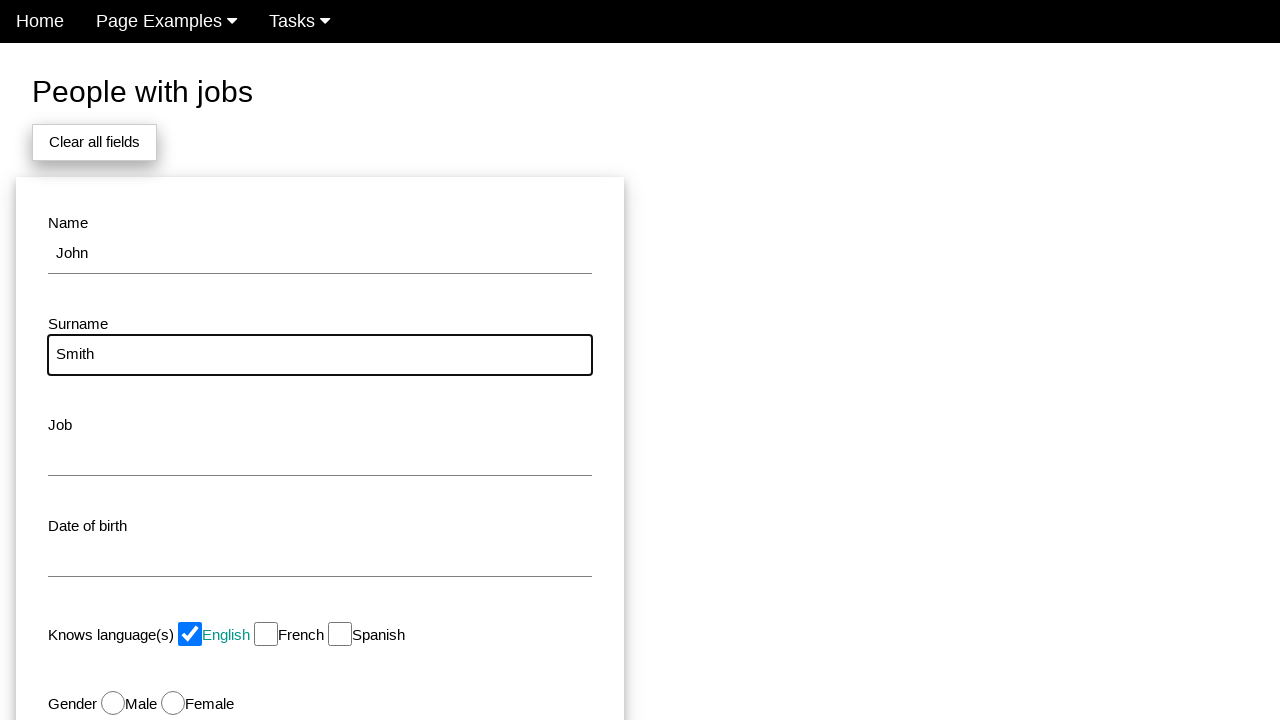

Filled job field with 'Developer' on #job
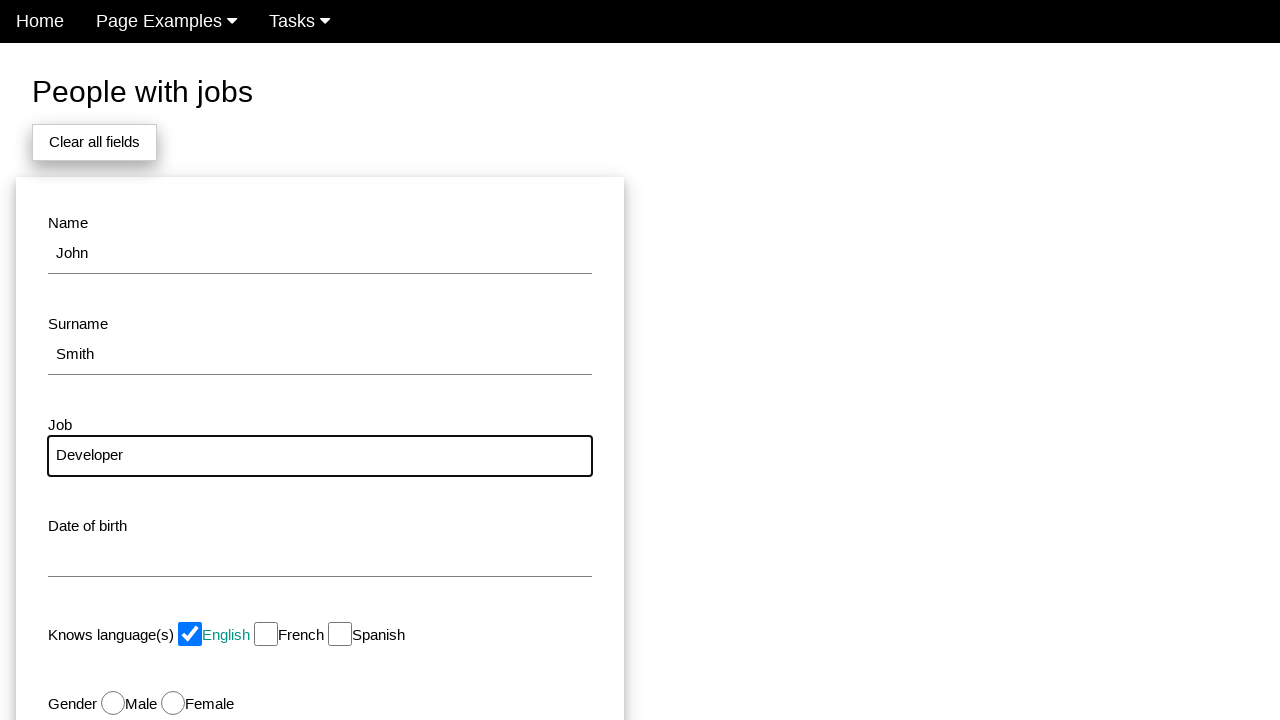

Filled date of birth field with '1990-05-15' on #dob
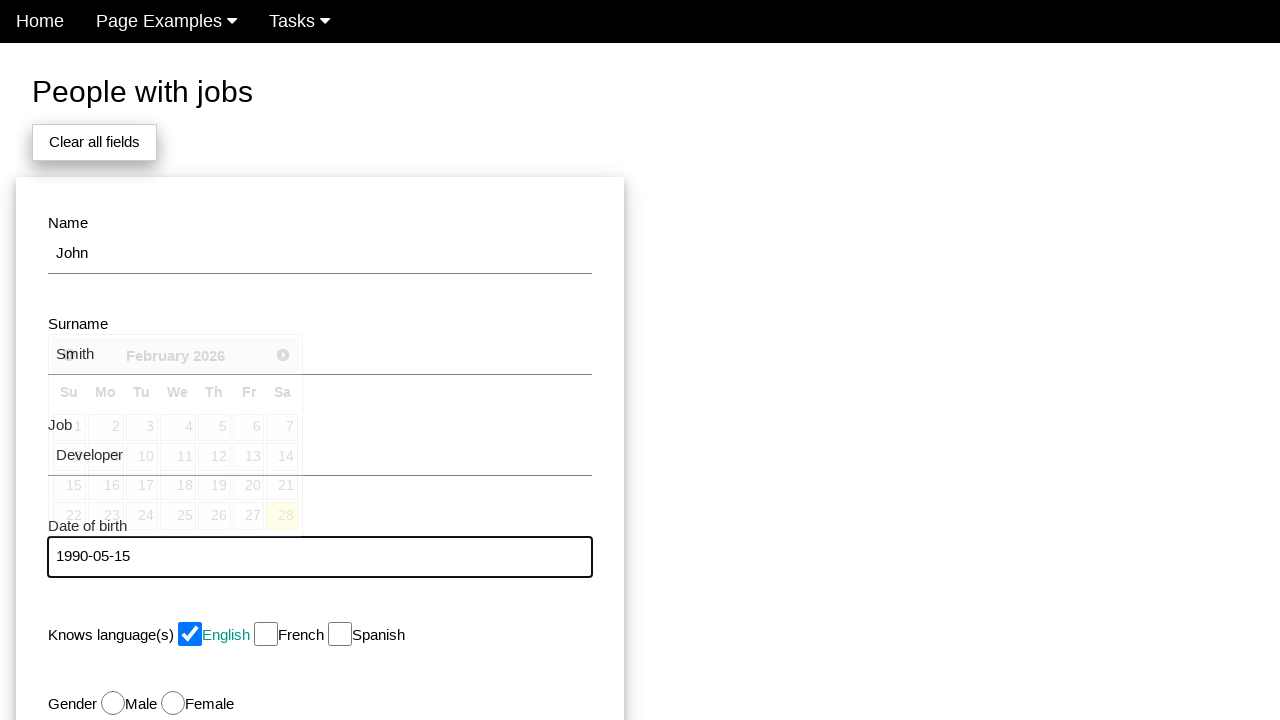

Pressed Enter to confirm date of birth on #dob
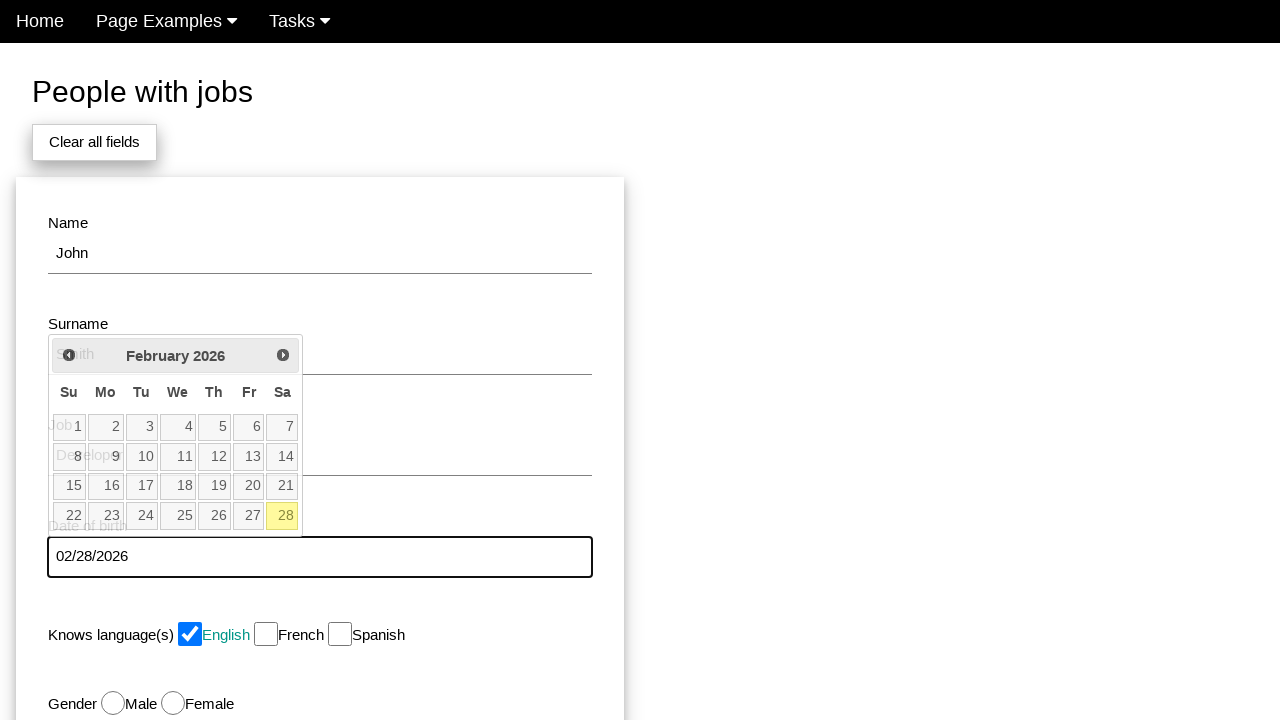

Checked English language checkbox at (190, 634) on input#english
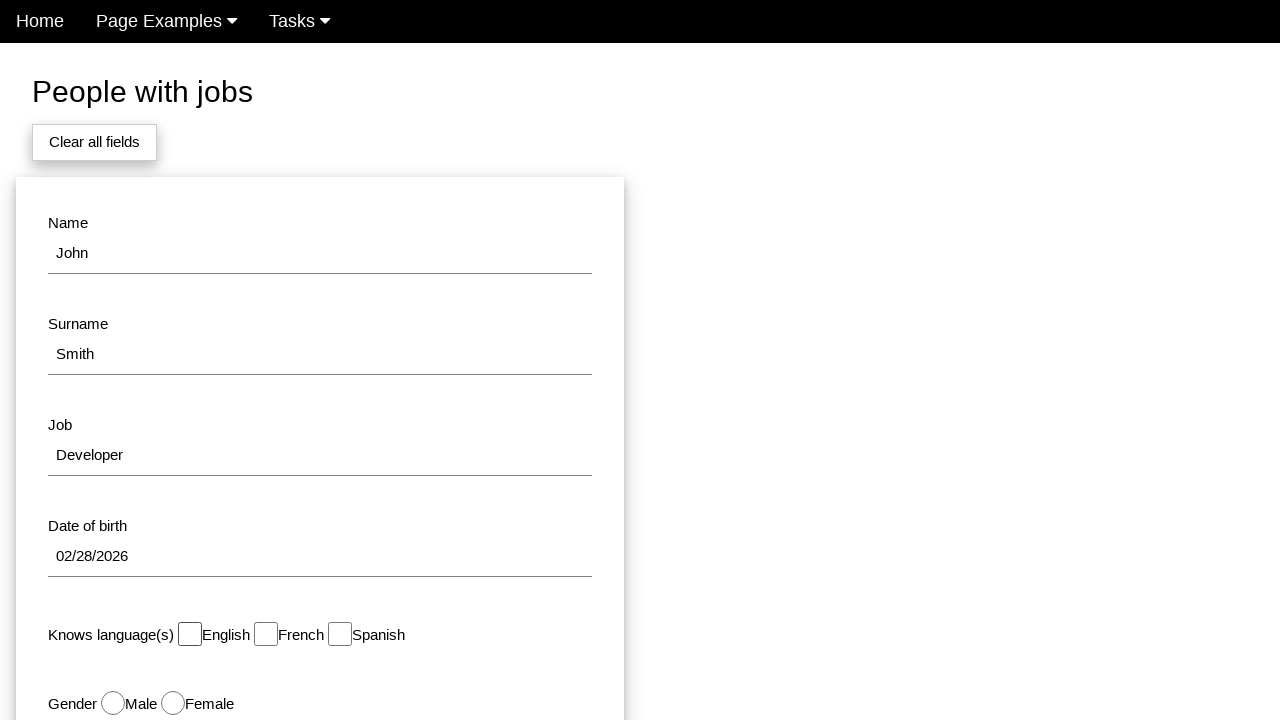

Checked French language checkbox at (266, 634) on input#french
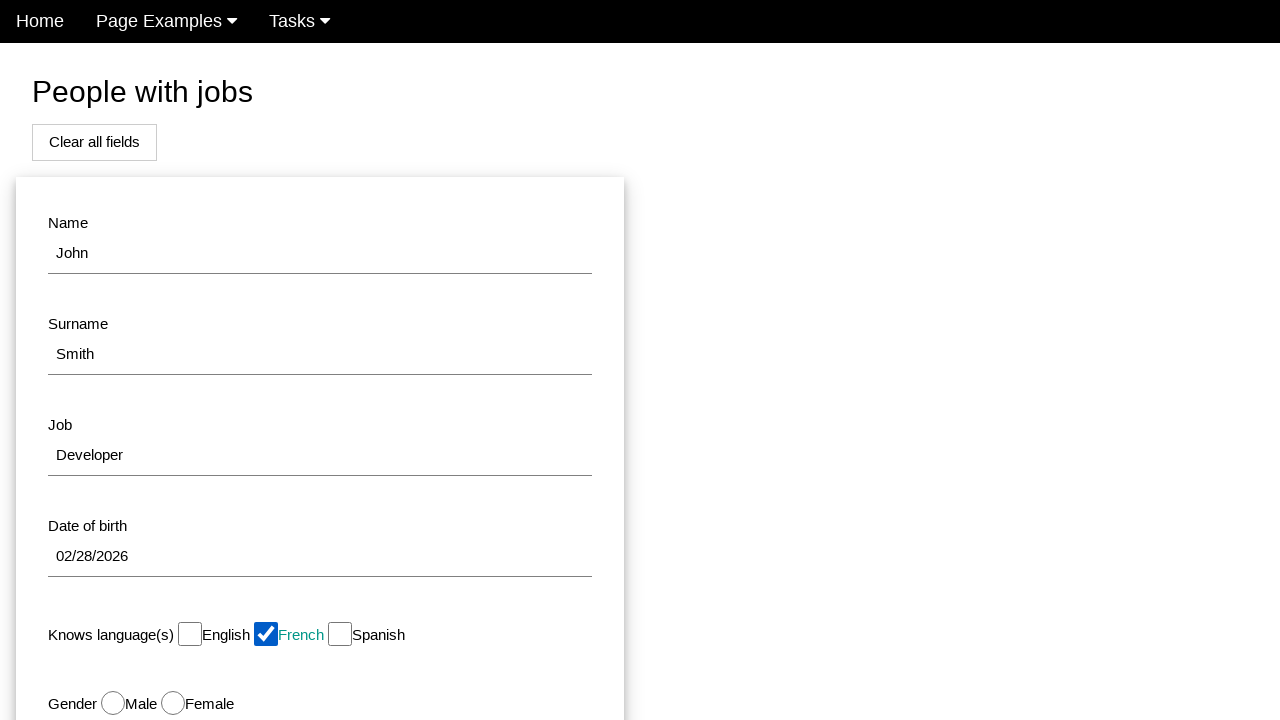

Selected male gender at (113, 703) on input#male
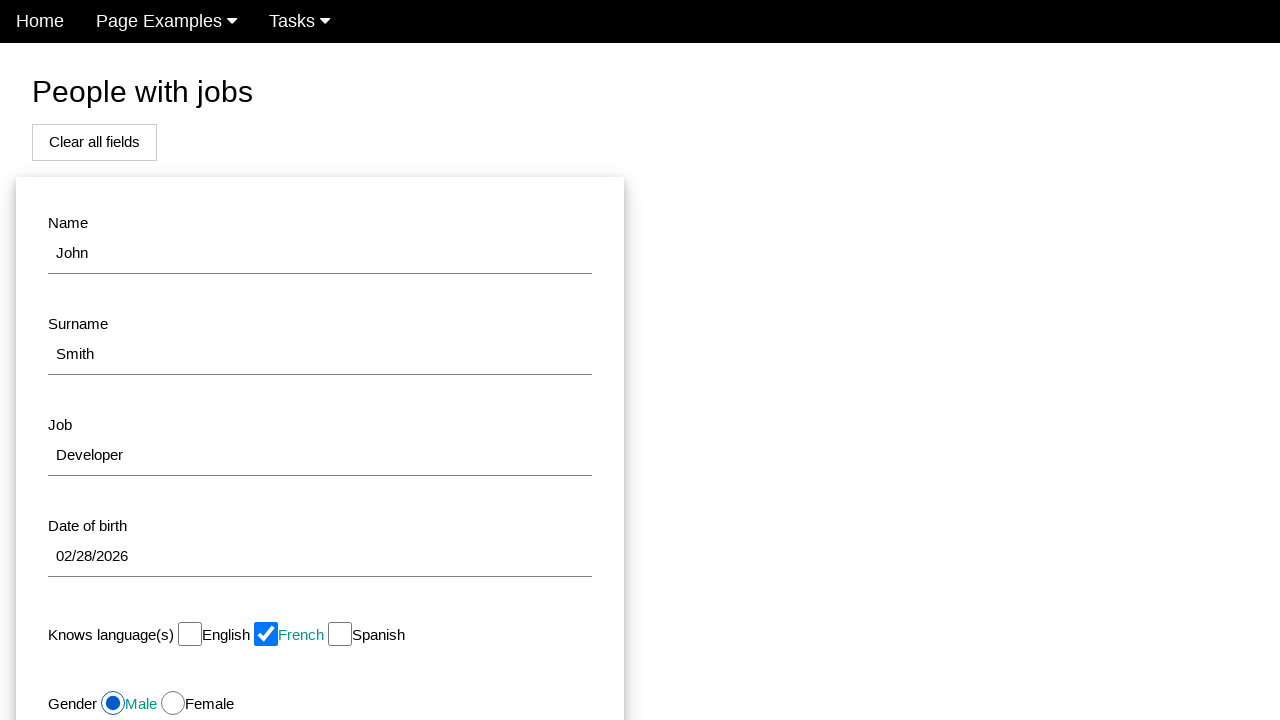

Selected 'Employee' from status dropdown on select#status
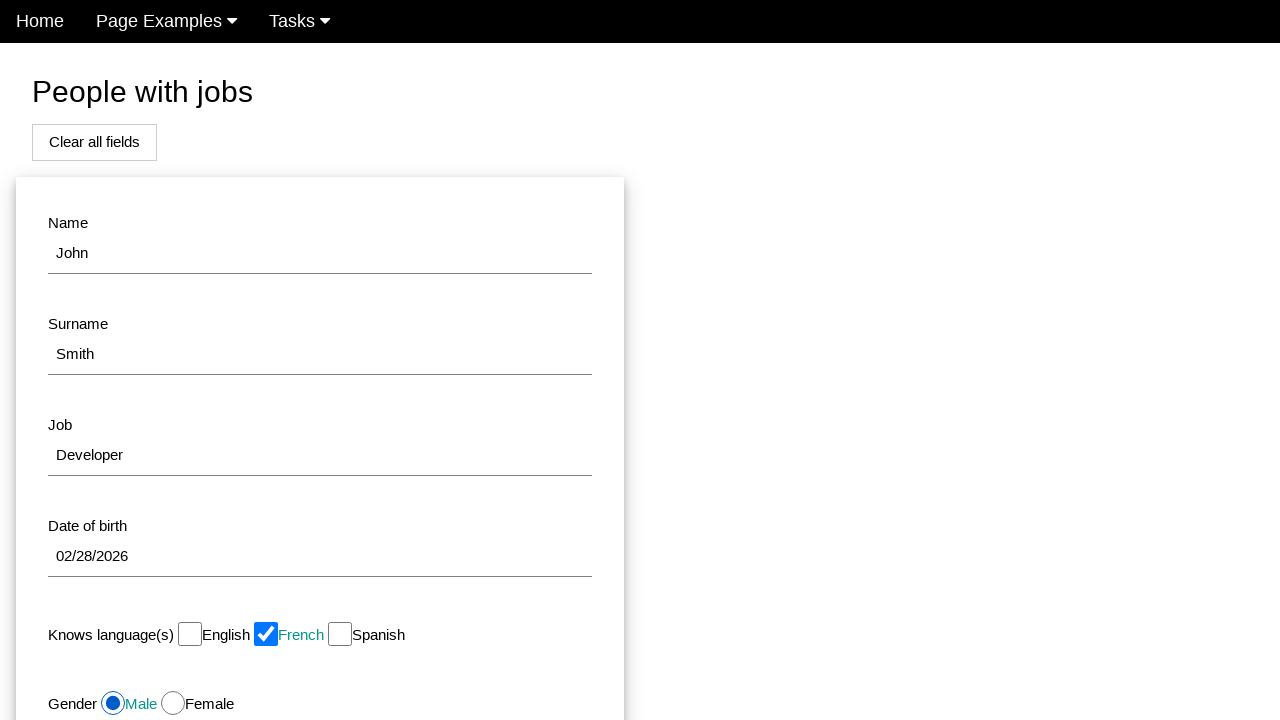

Clicked Add button to submit the person form at (178, 510) on #modal_button
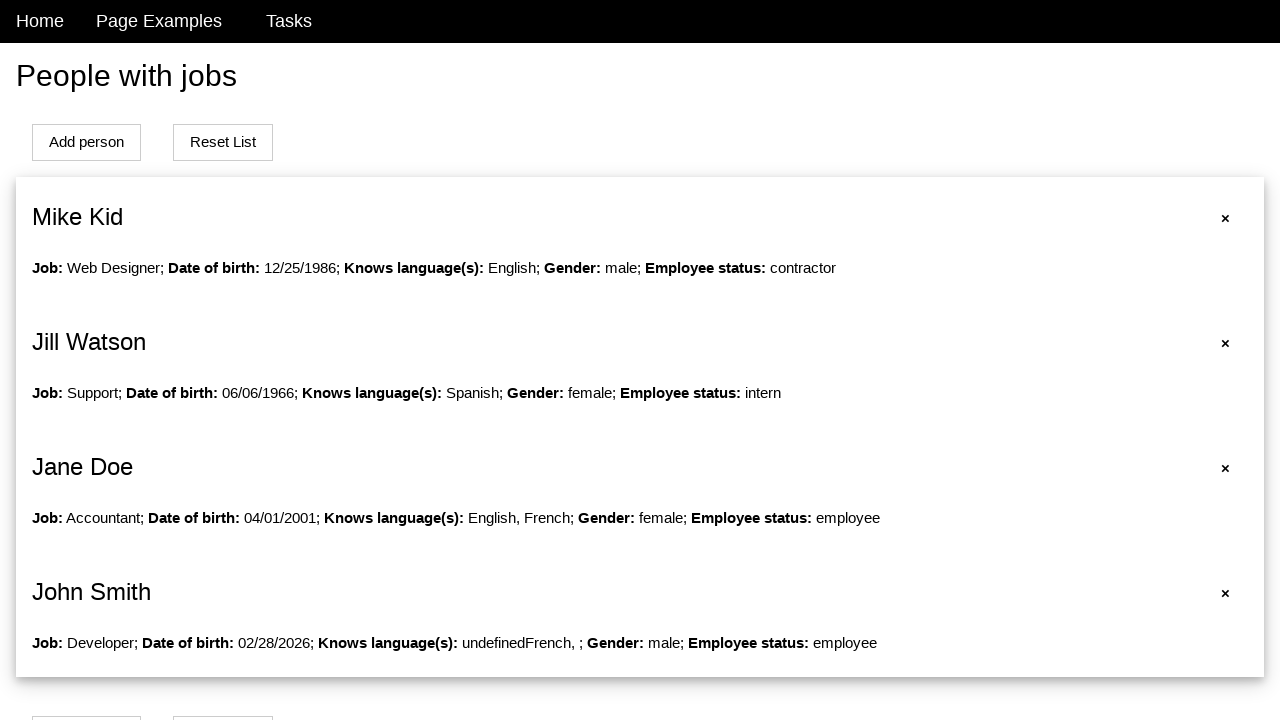

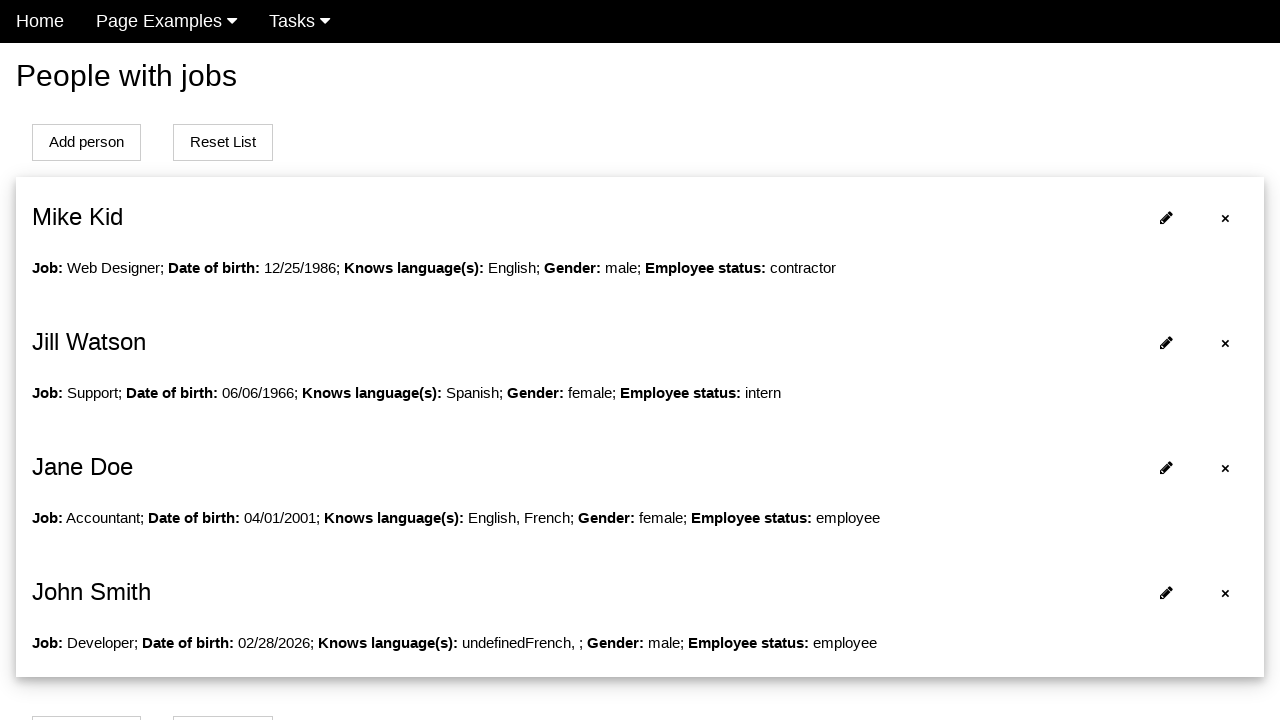